Tests the green loading button functionality by clicking it, verifying the loading state appears, and then confirming the success message is displayed after loading completes.

Starting URL: https://kristinek.github.io/site/examples/loading_color

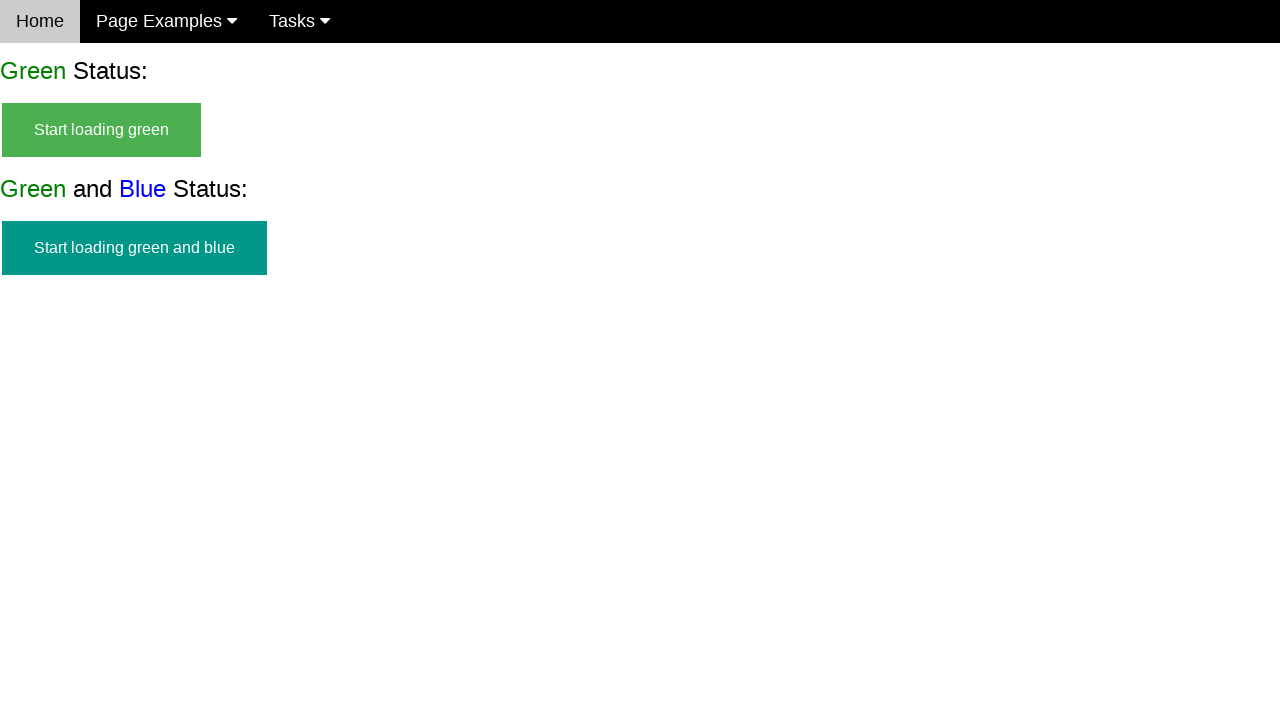

Clicked the green loading button at (102, 130) on #start_green
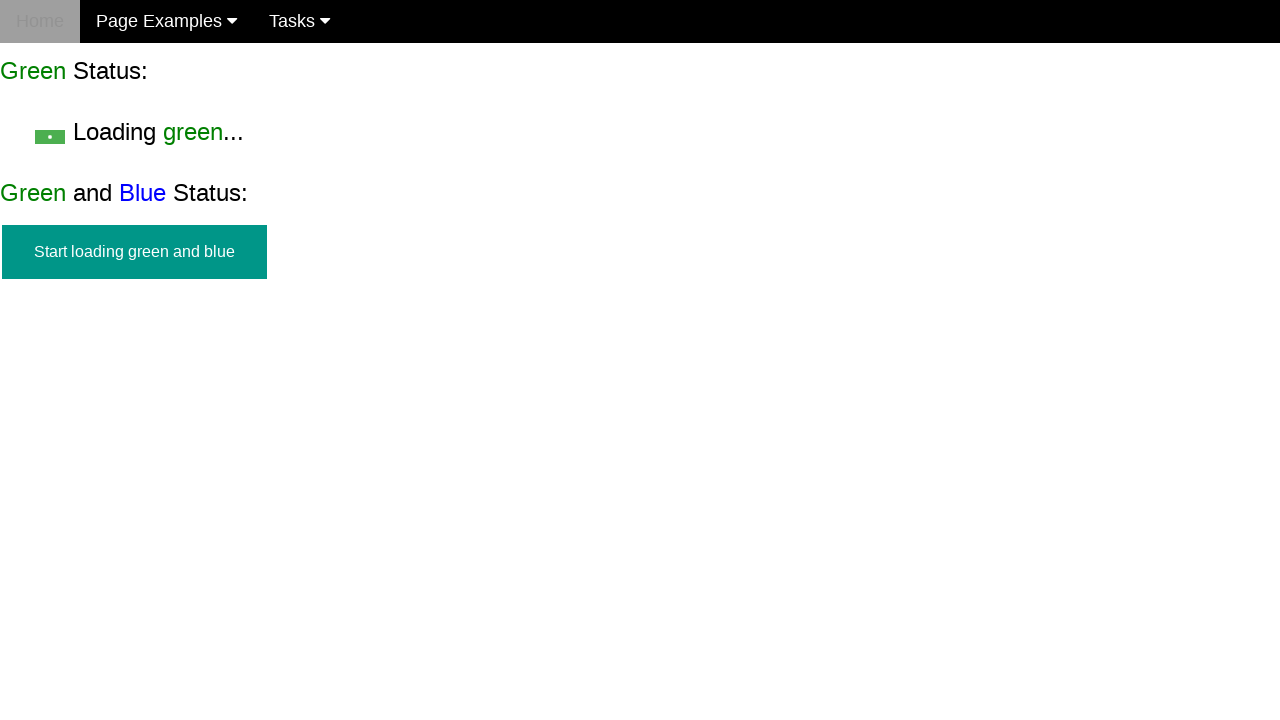

Loading text 'Loading green...' appeared
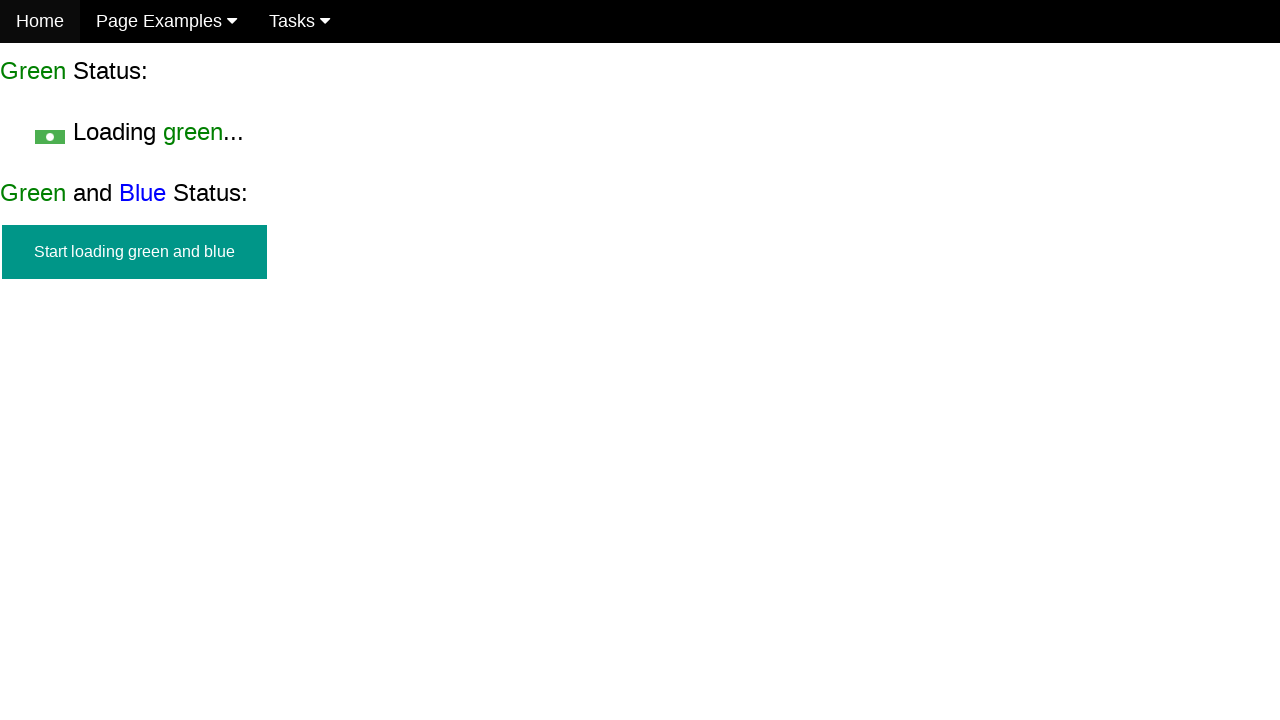

Success message 'Green Loaded' appeared after loading completed
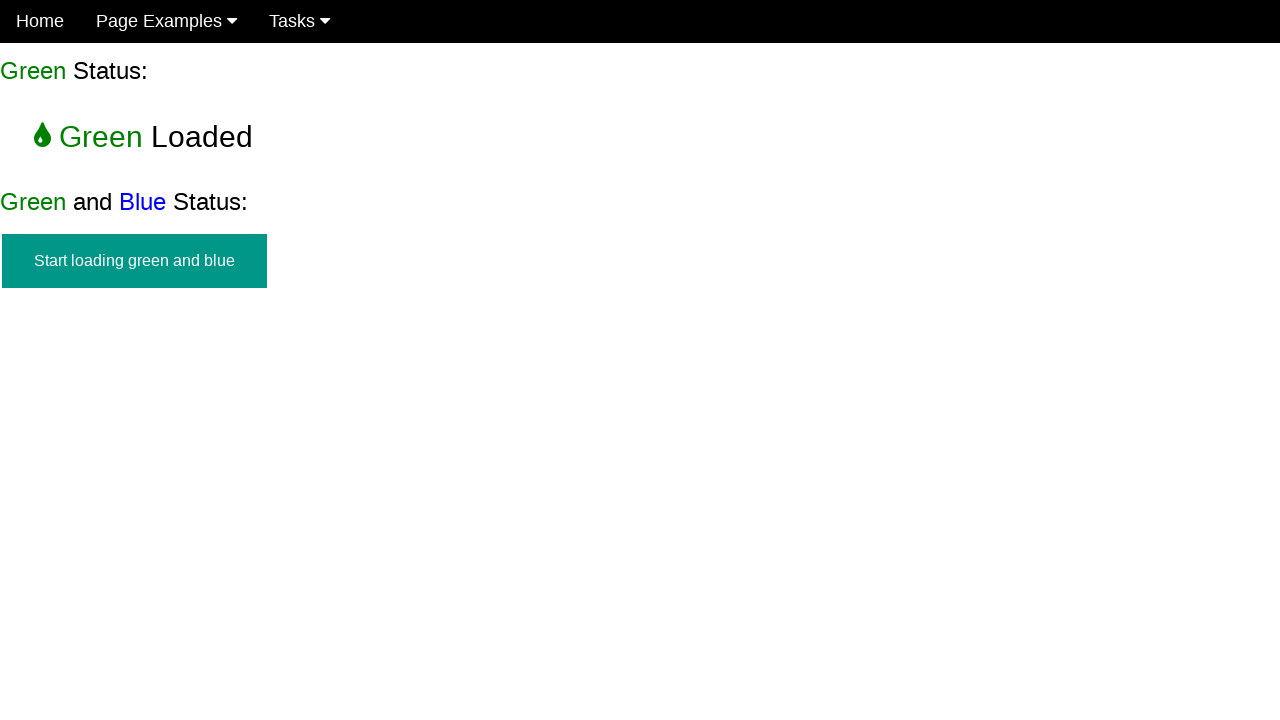

Verified start button is no longer visible
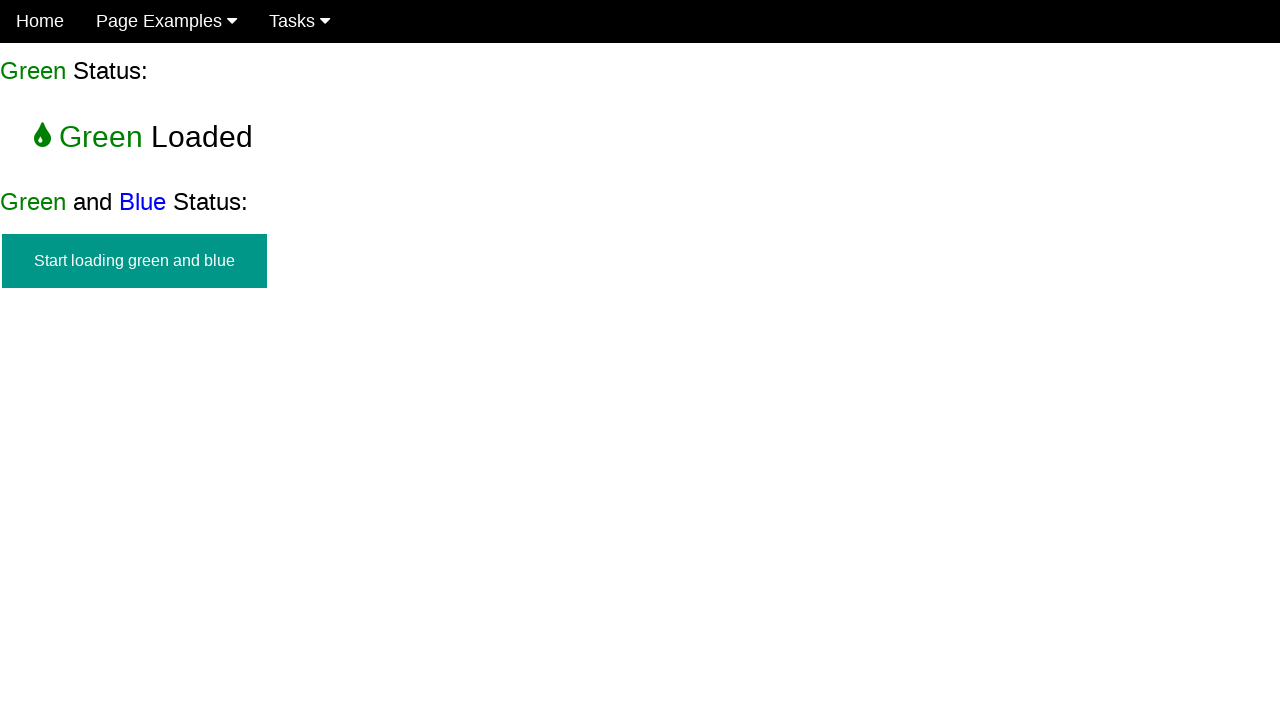

Verified loading text is no longer visible
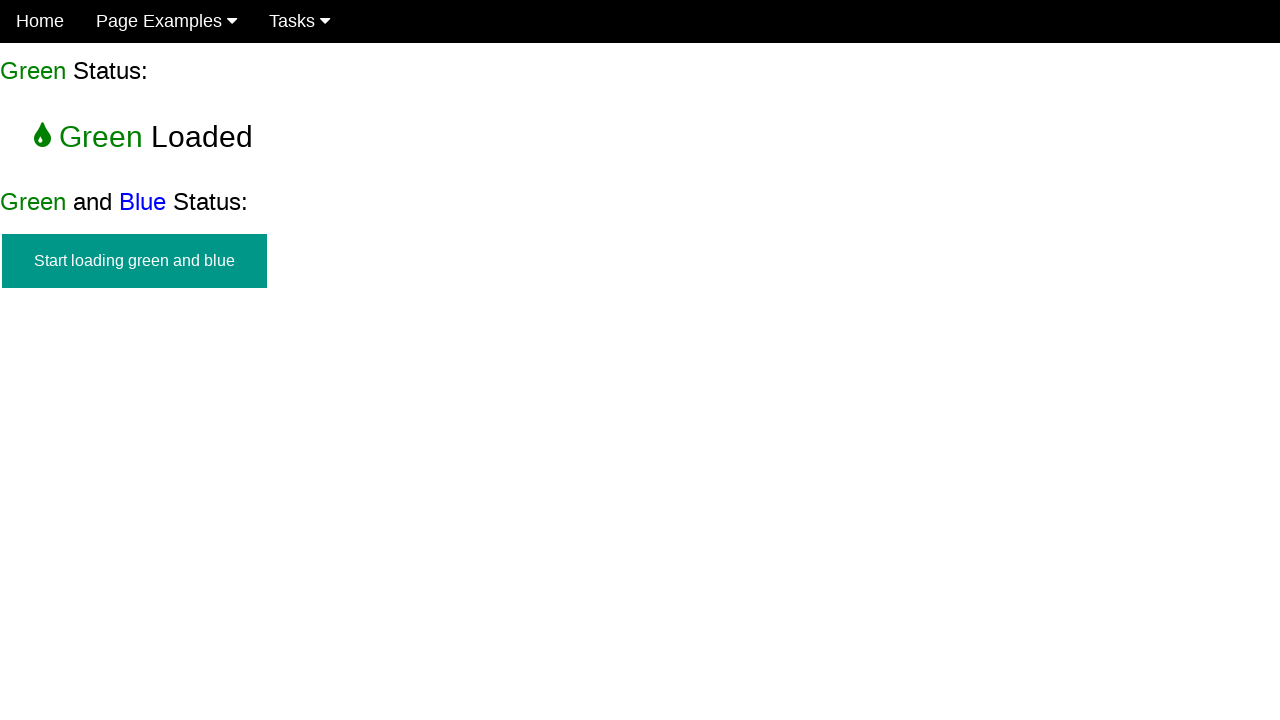

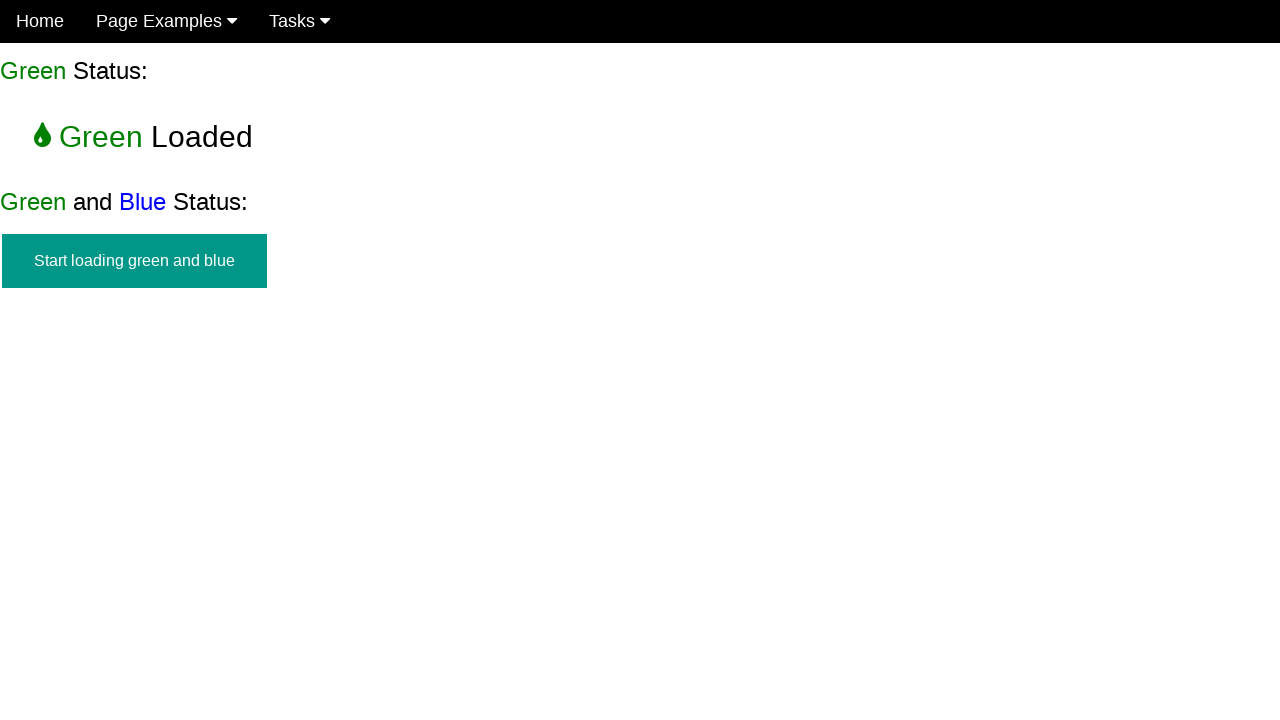